Tests tooltip functionality by hovering over an age input field and verifying the tooltip text is displayed correctly

Starting URL: https://automationfc.github.io/jquery-tooltip/

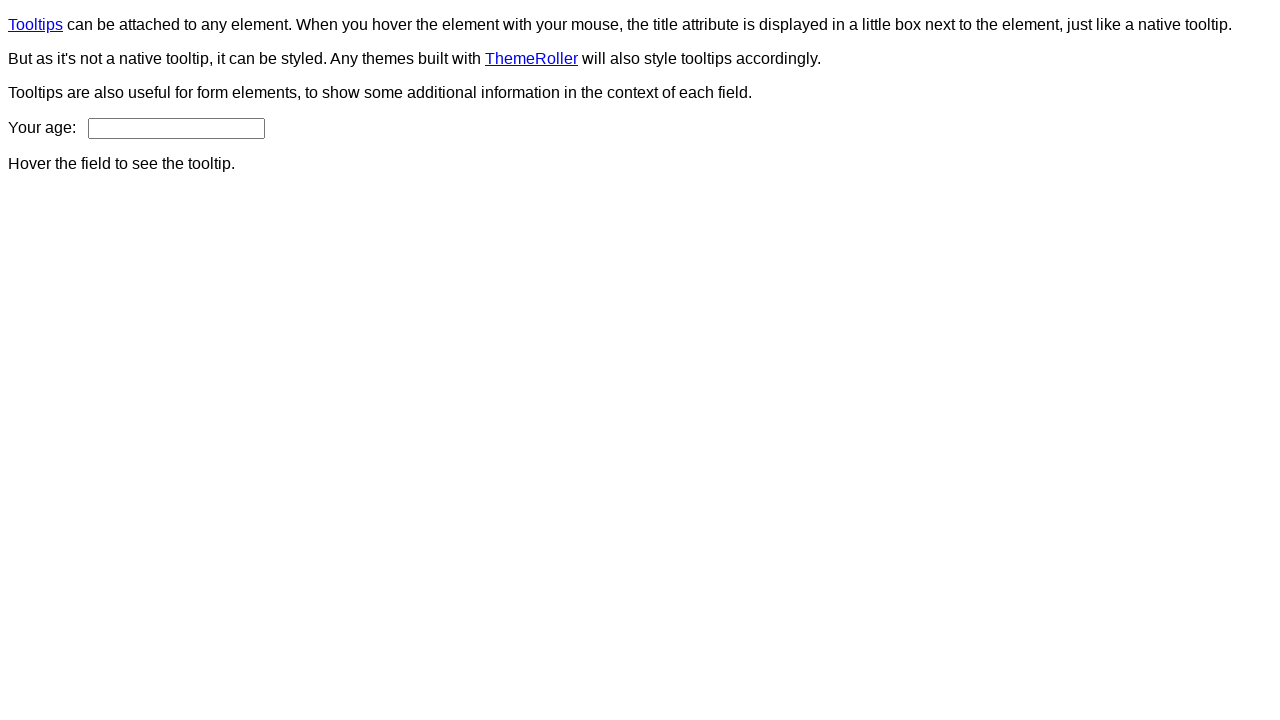

Hovered over age input field to trigger tooltip at (176, 128) on #age
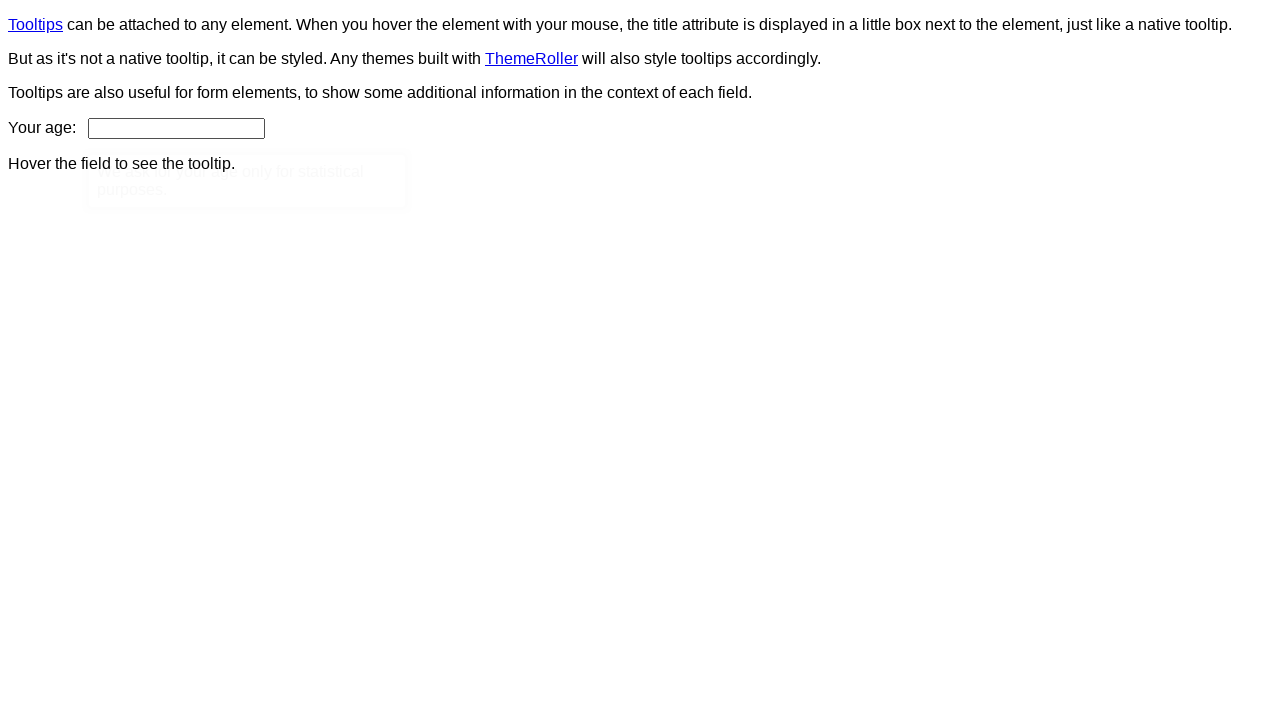

Tooltip content appeared
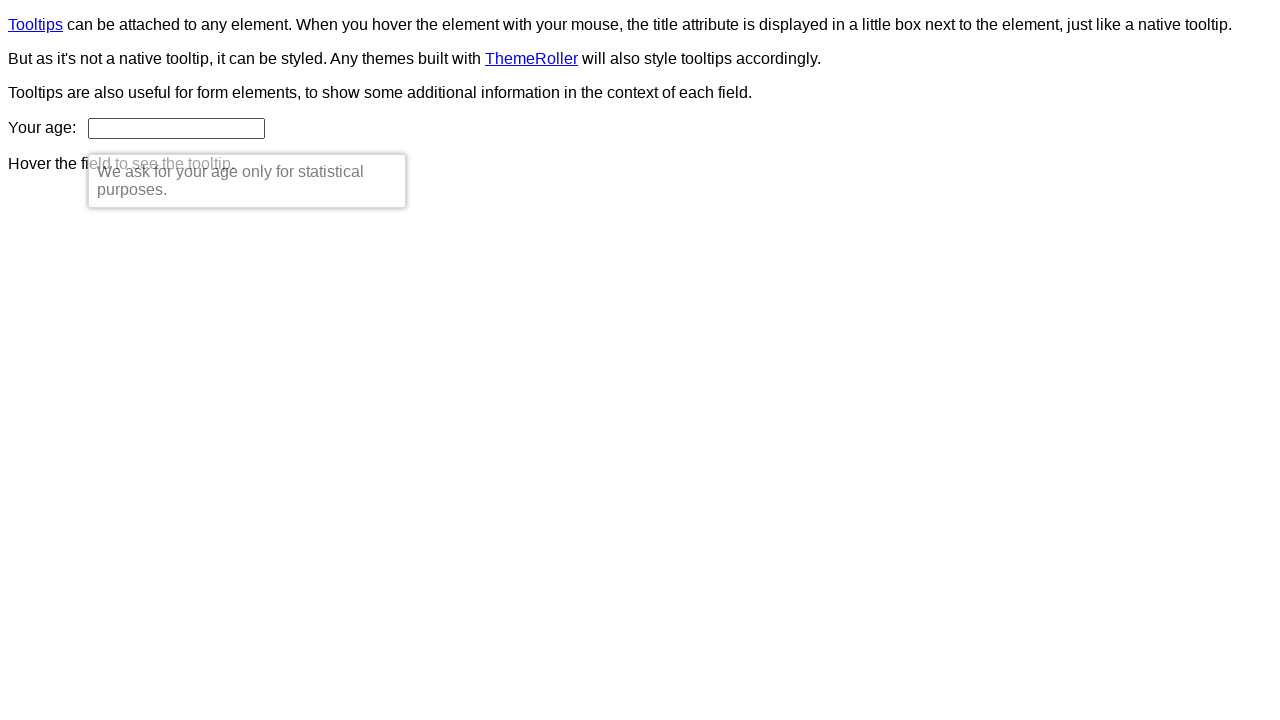

Retrieved tooltip text content
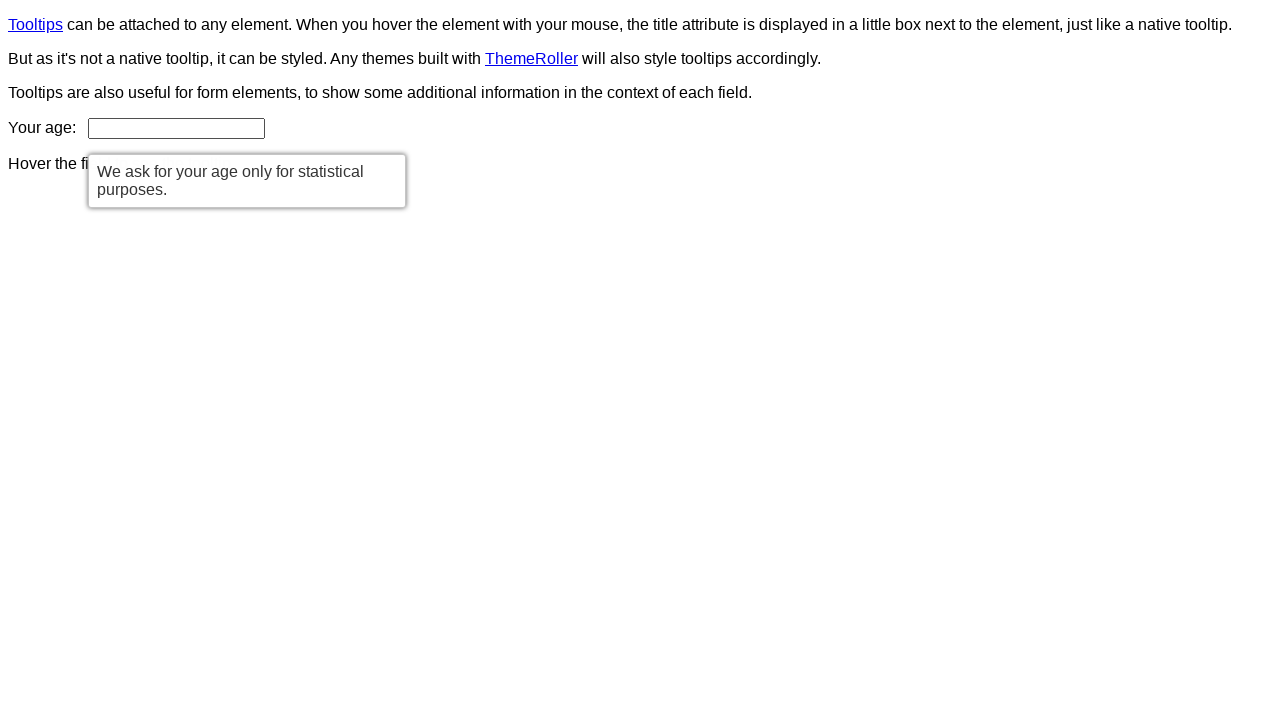

Verified tooltip text matches expected message: 'We ask for your age only for statistical purposes.'
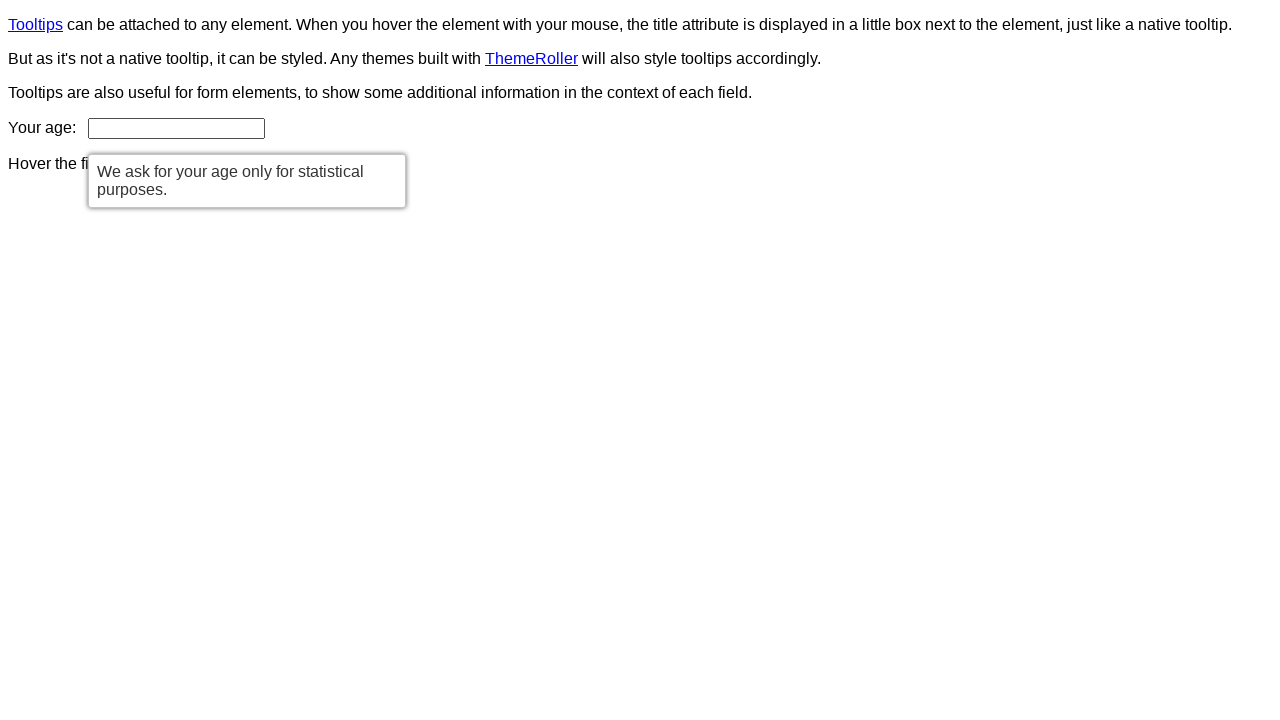

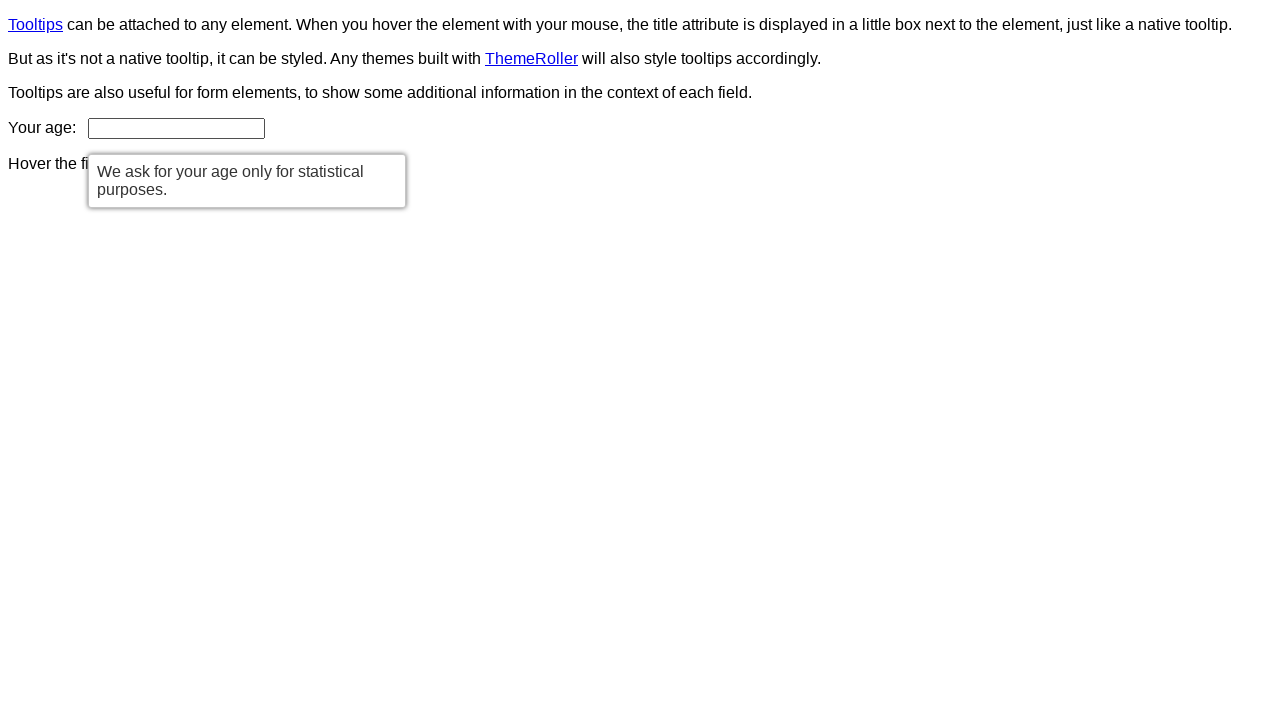